Tests the datepicker functionality by entering a date and pressing Enter to confirm the selection

Starting URL: https://formy-project.herokuapp.com/datepicker

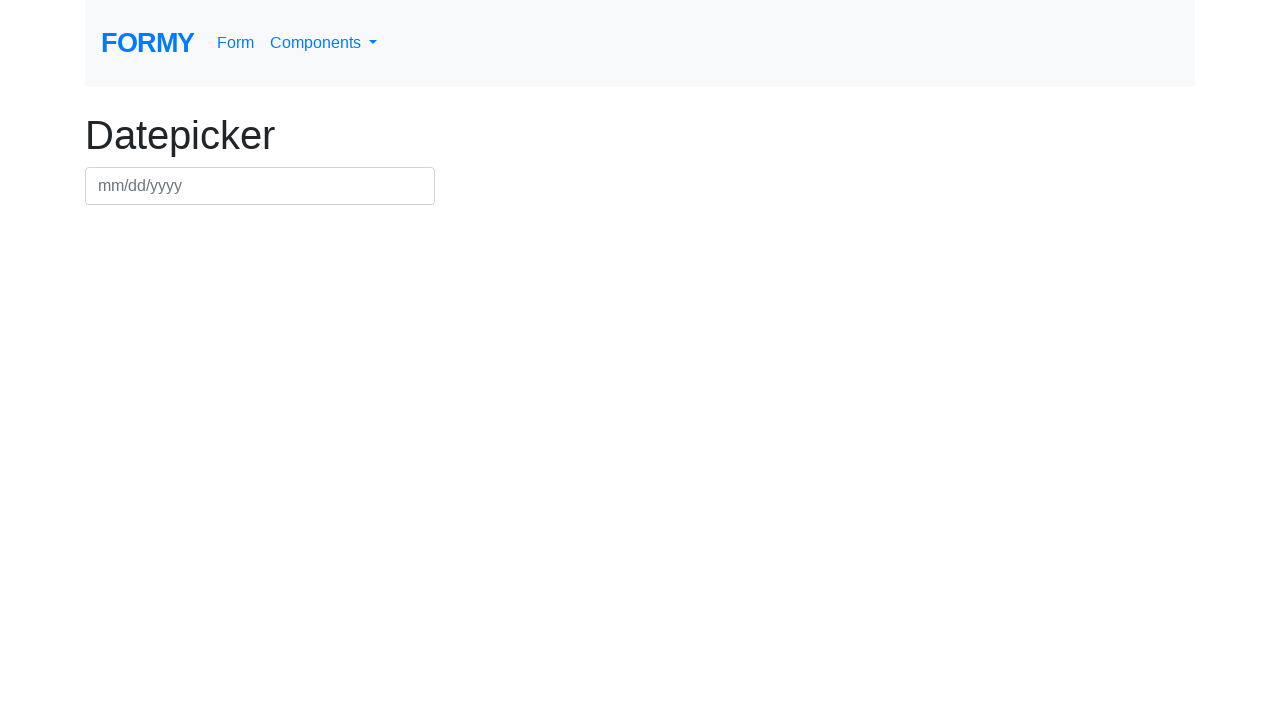

Filled datepicker input with date 07/15/2024 on #datepicker
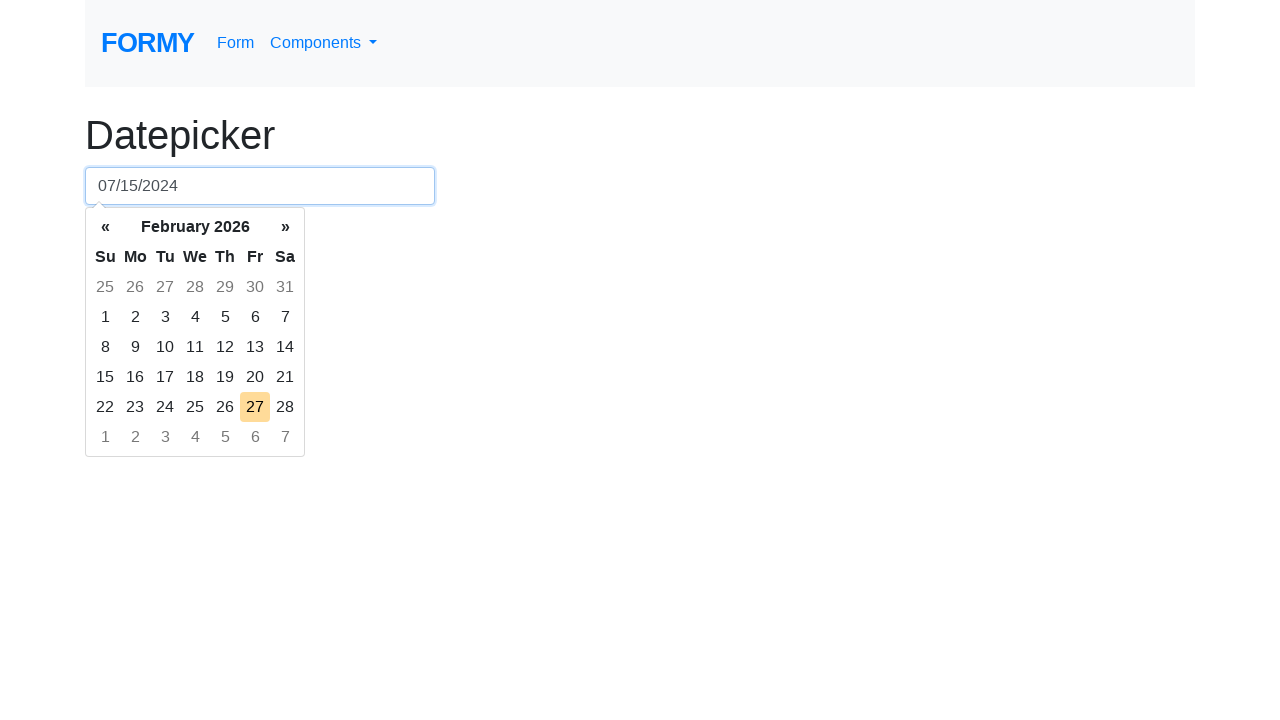

Pressed Enter to confirm date selection on #datepicker
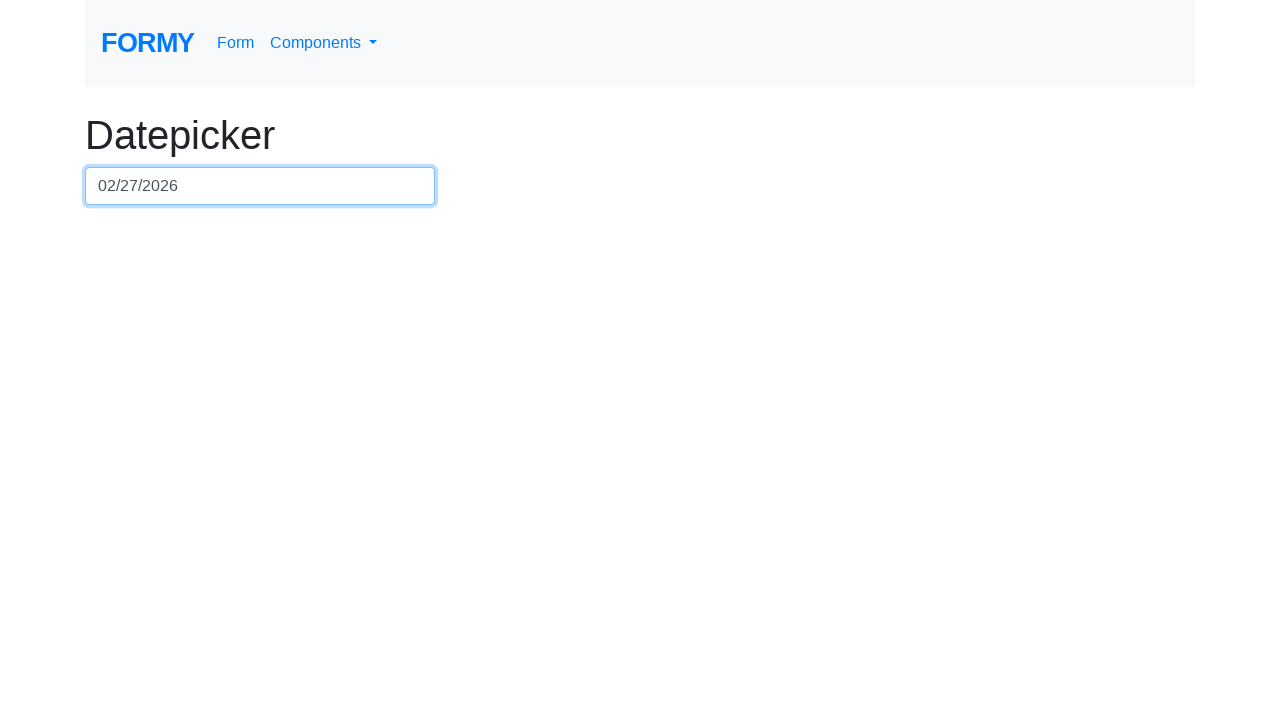

Waited for datepicker to process the input
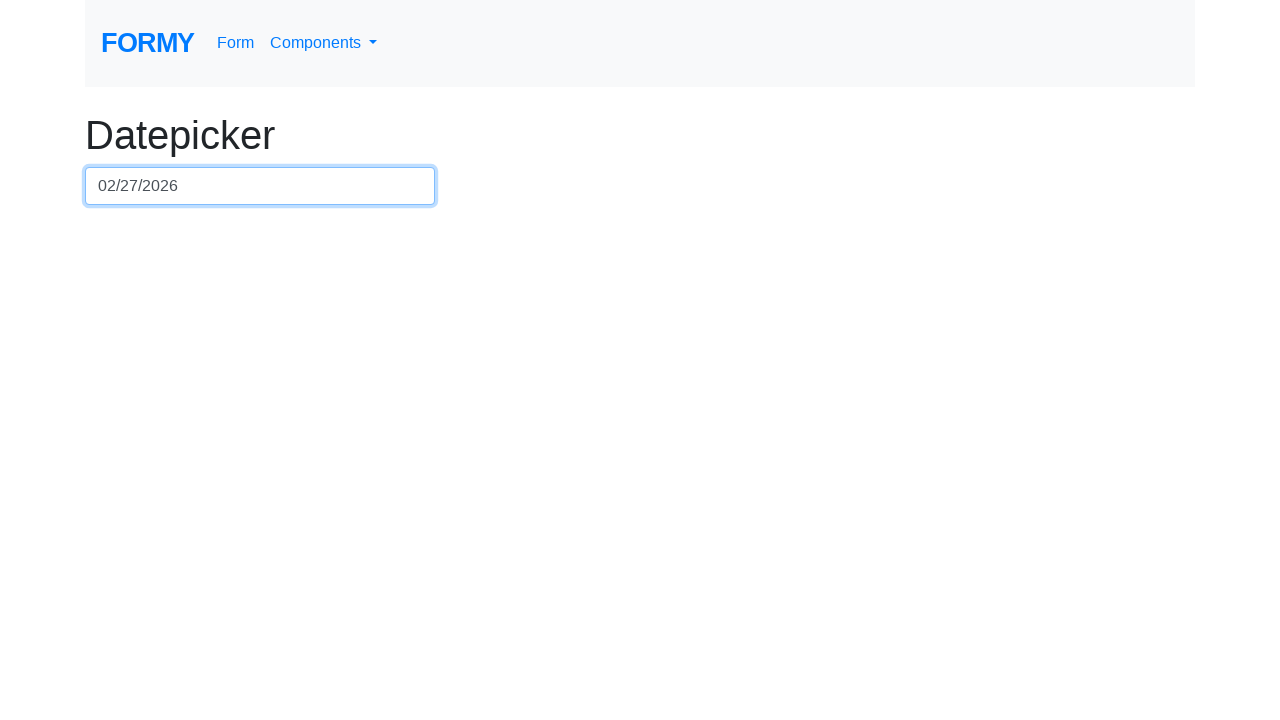

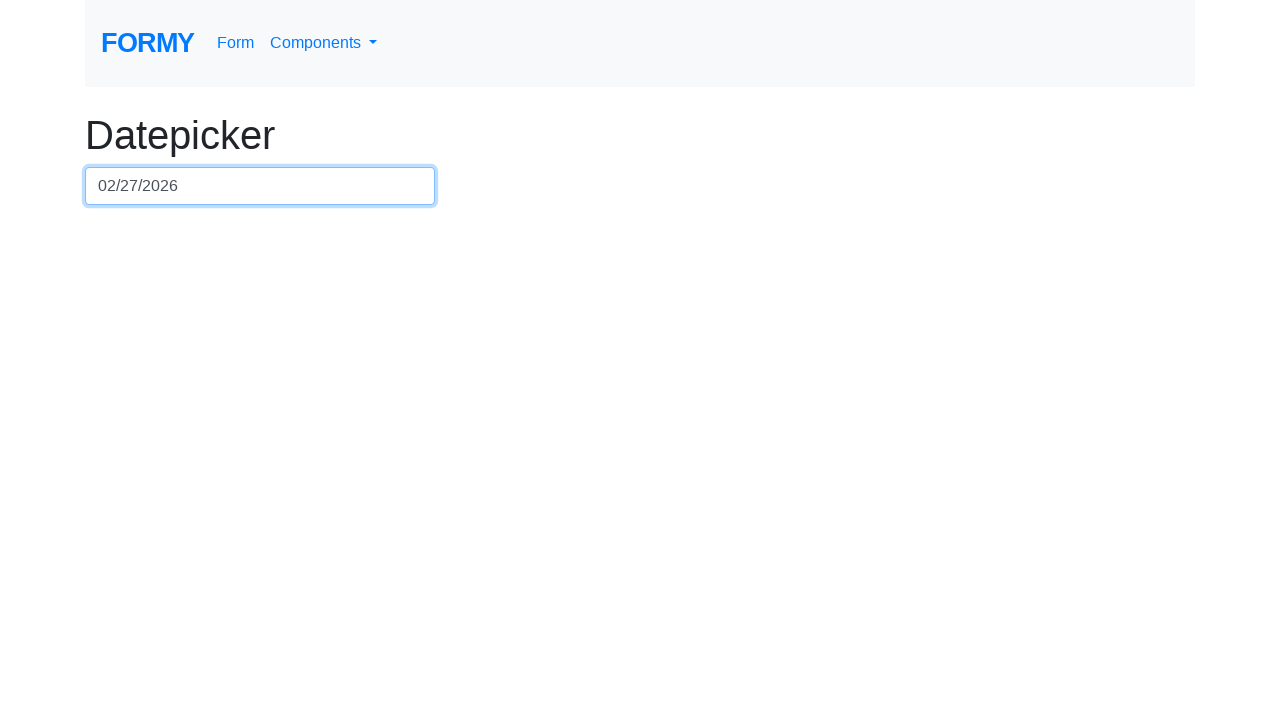